Solves a math problem on the page, fills in the answer, selects checkboxes/radio buttons, and submits the form

Starting URL: https://suninjuly.github.io/math.html

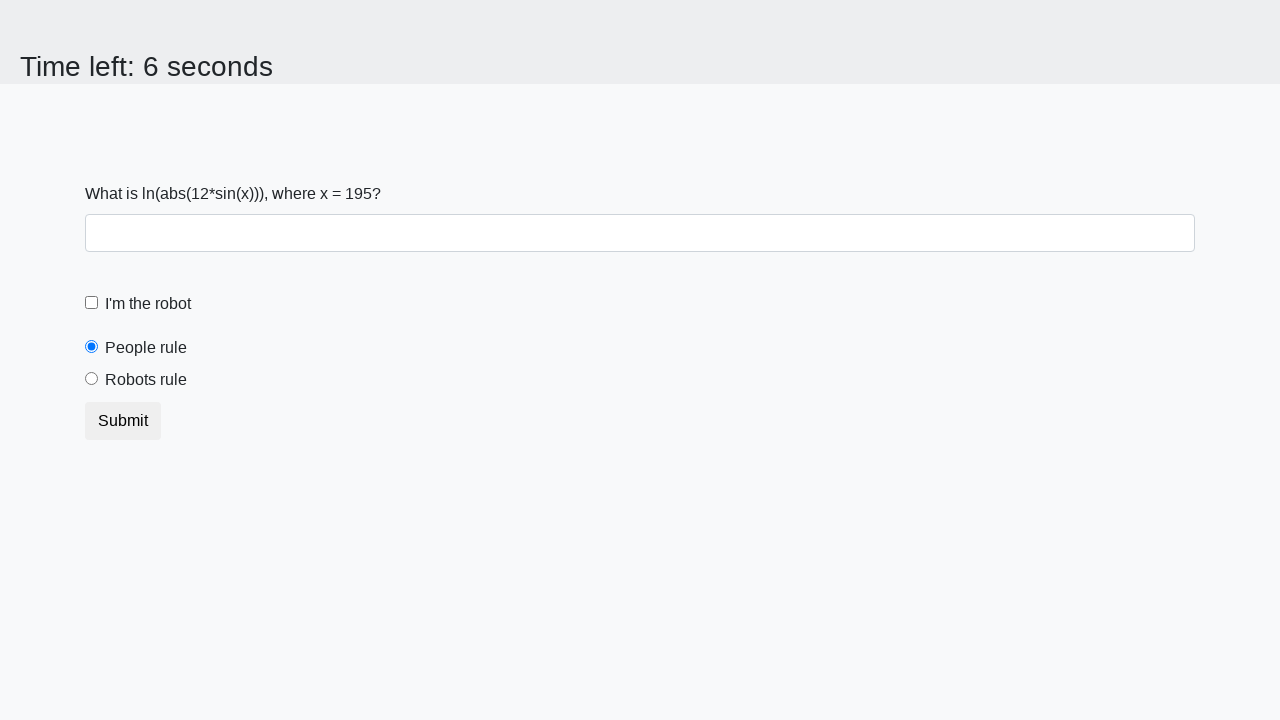

Located the input value element
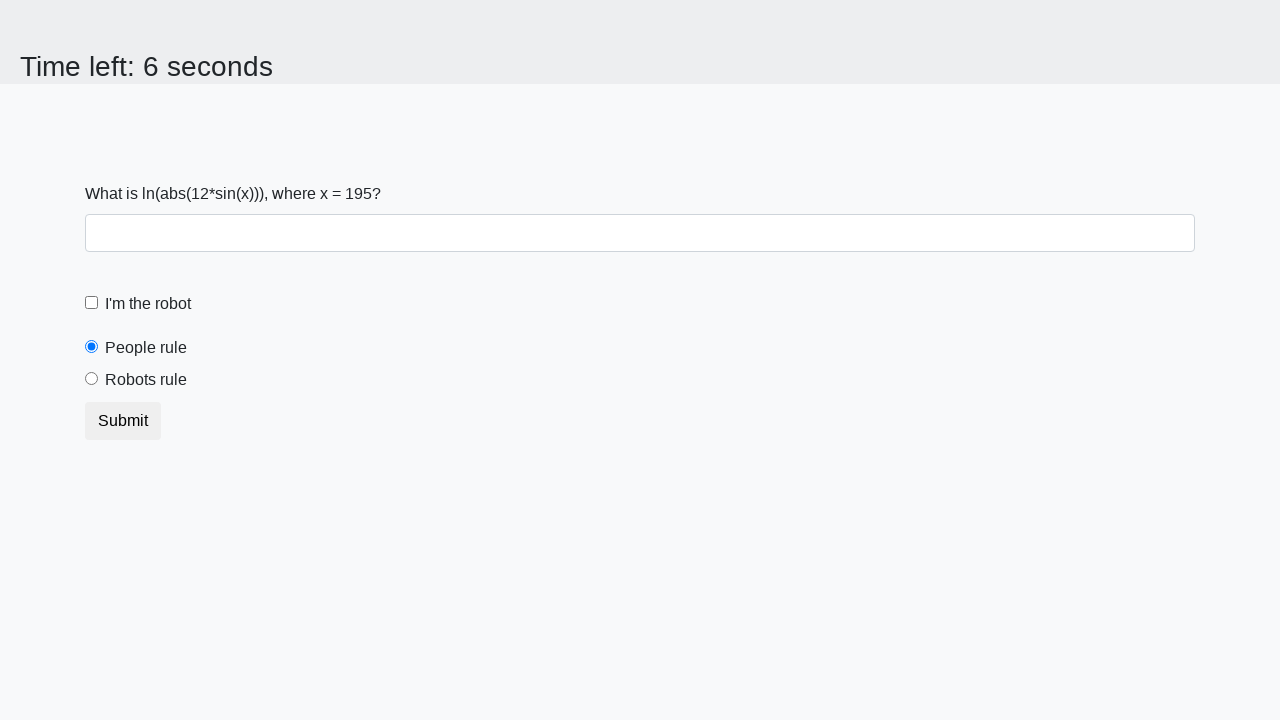

Extracted the numeric value from input element
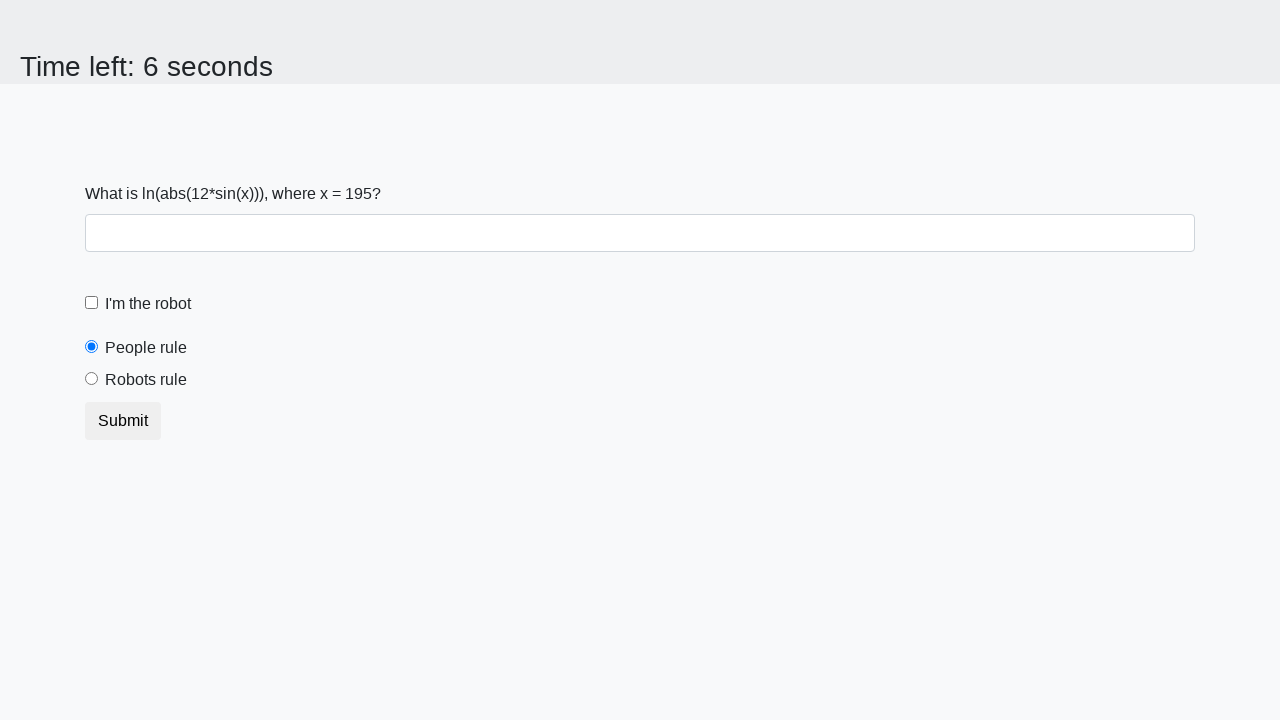

Calculated the answer using the formula: log(|12*sin(195)|) = 0.9682970580470422
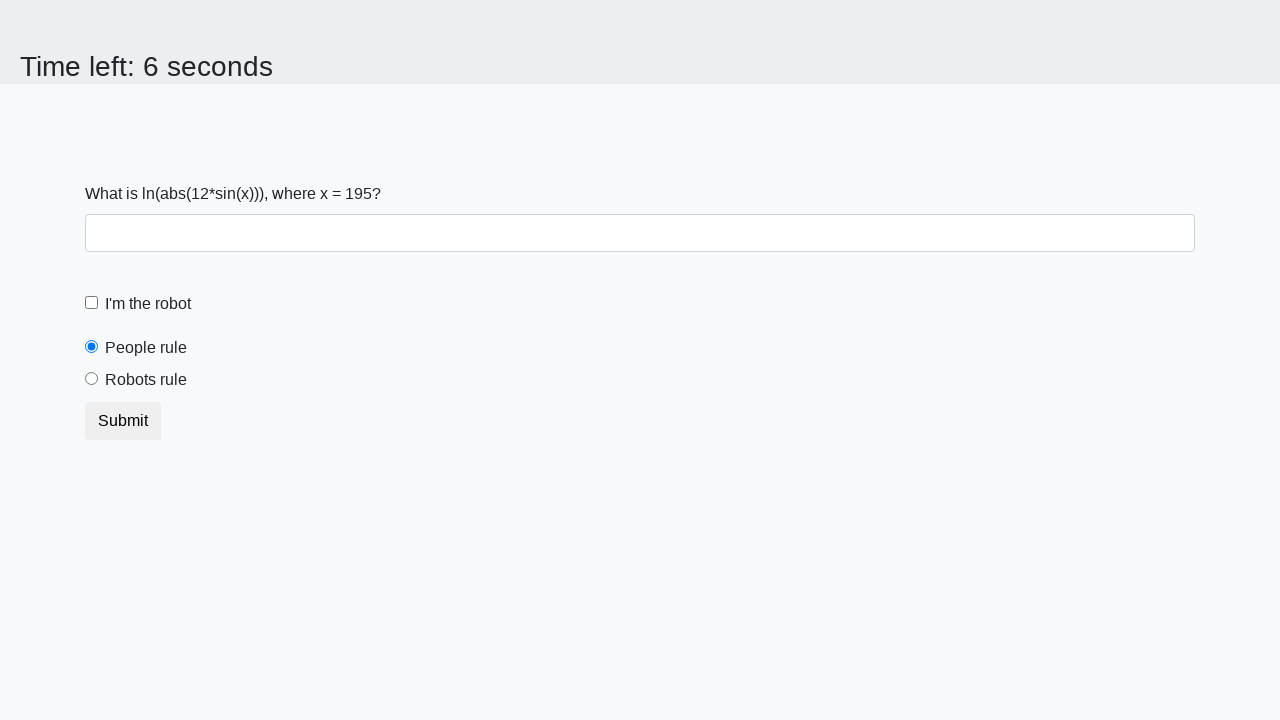

Filled the answer field with calculated value: 0.9682970580470422 on #answer
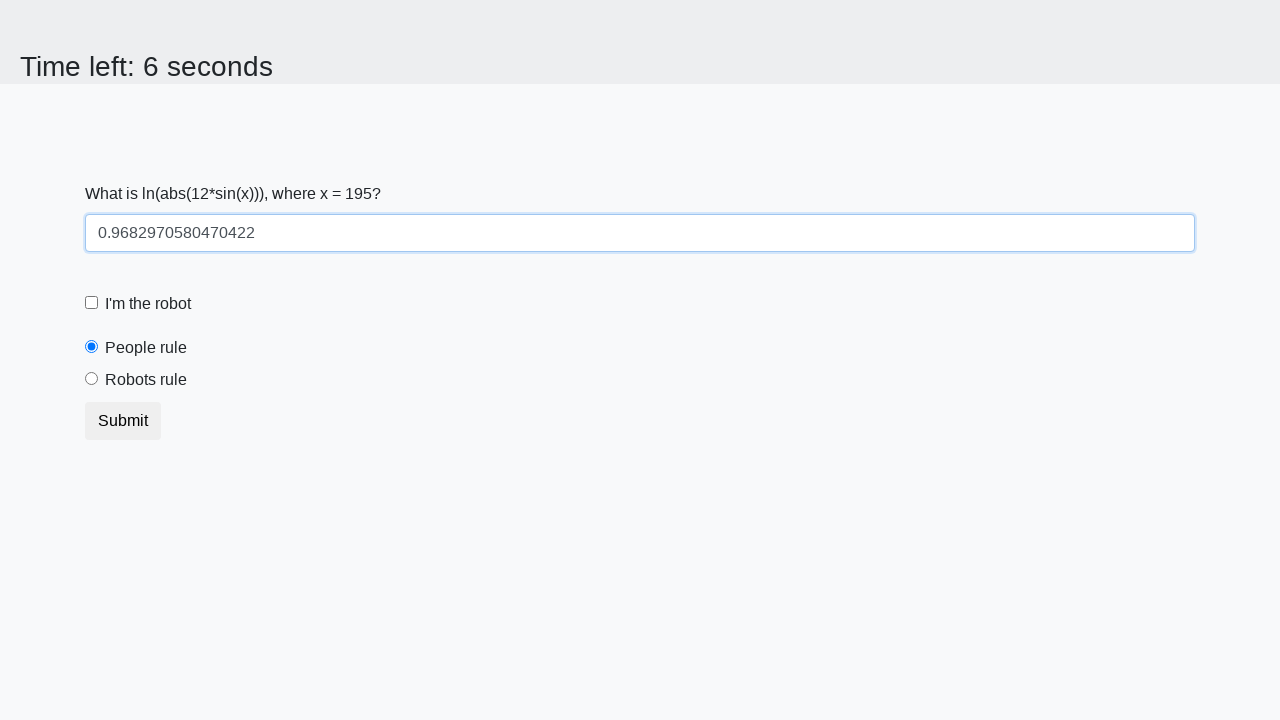

Clicked the robot checkbox at (92, 303) on #robotCheckbox
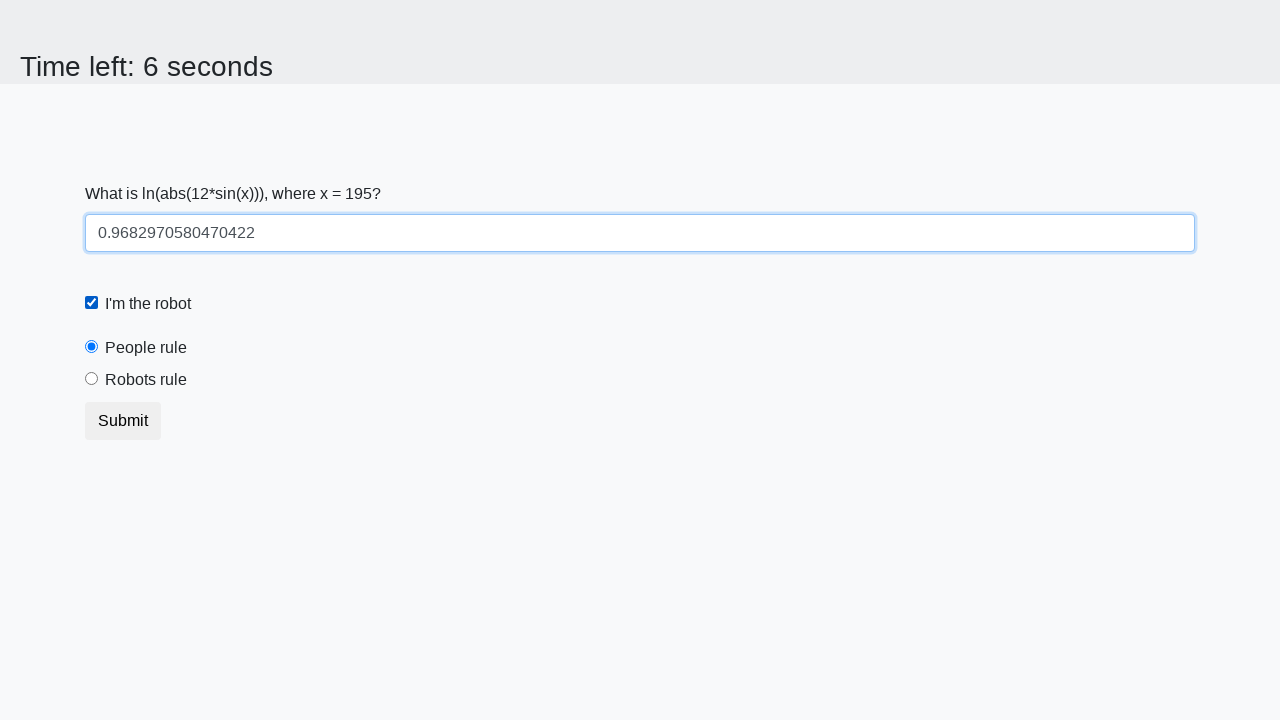

Clicked the robots rule radio button at (92, 379) on #robotsRule
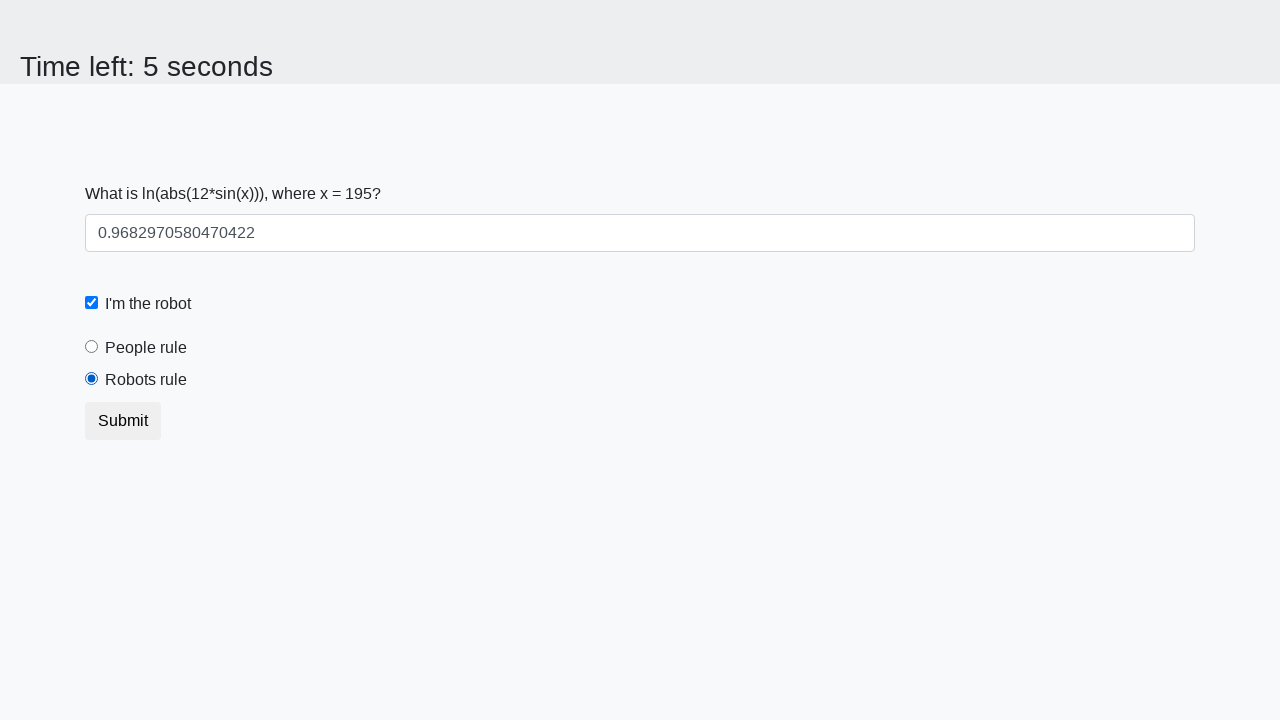

Clicked the submit button to complete the form at (123, 421) on button.btn
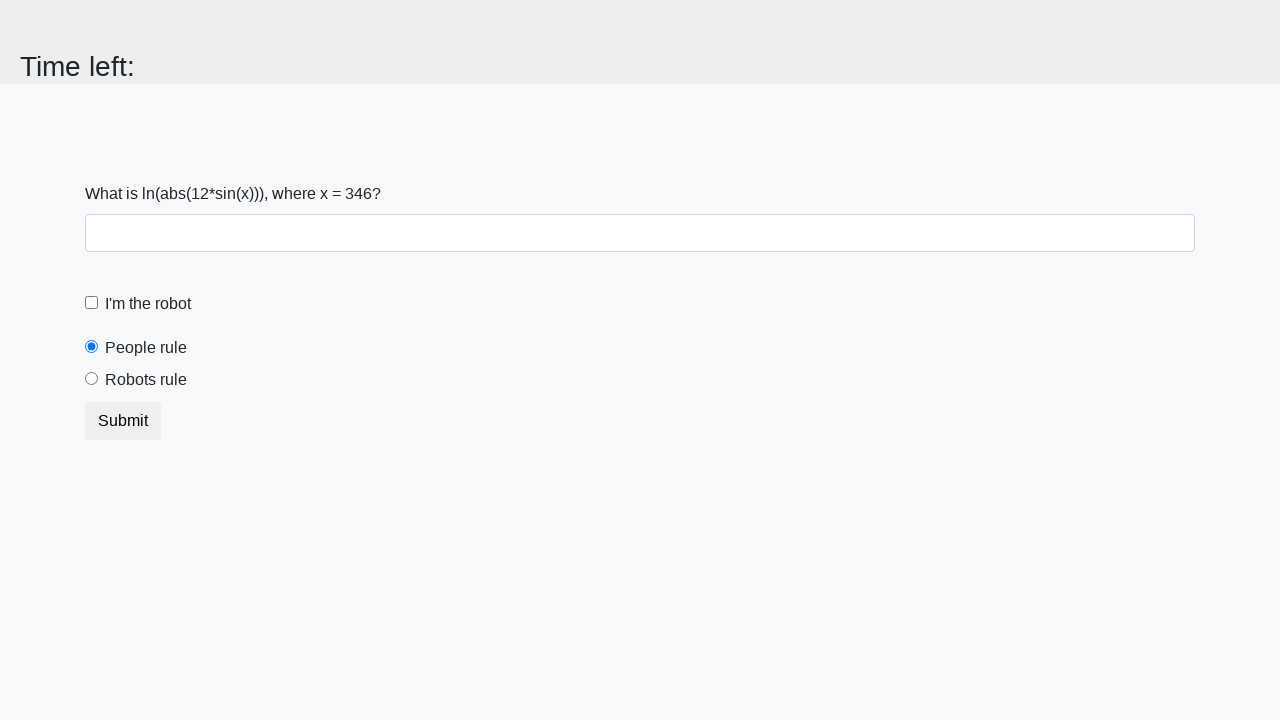

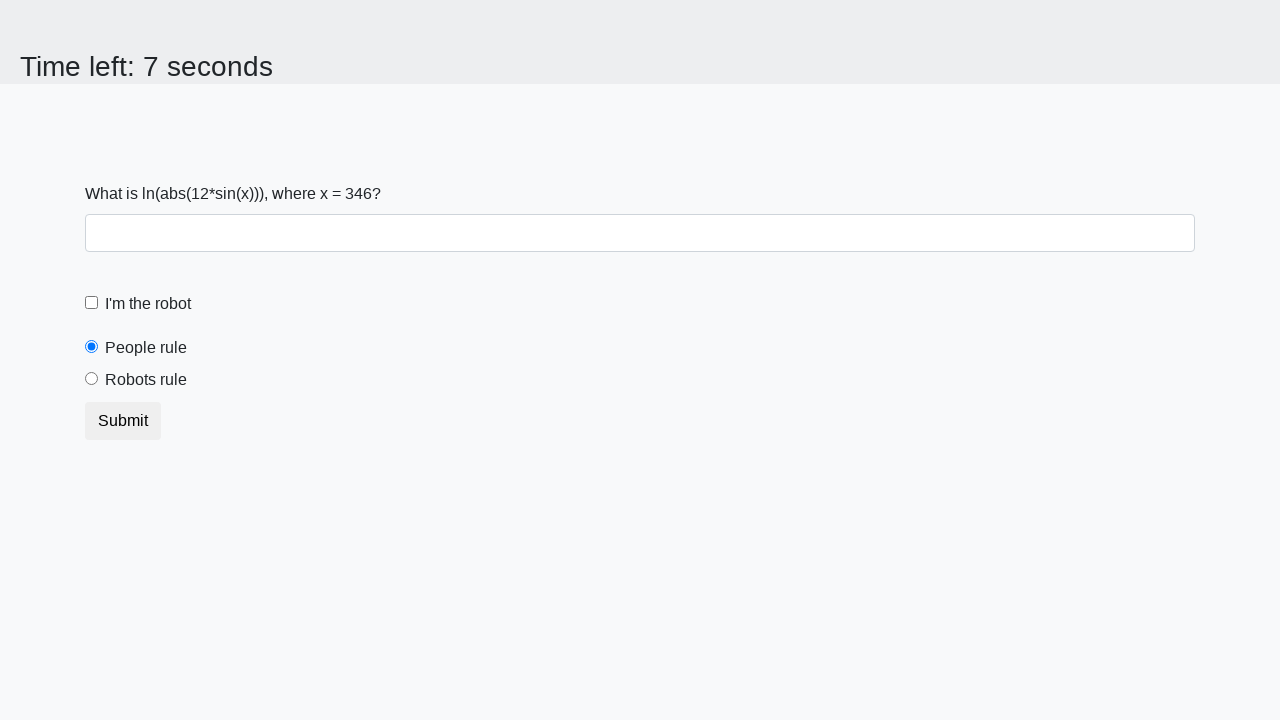